Navigates to the Refactoring Guru website and waits for the page to load

Starting URL: https://refactoring.guru/

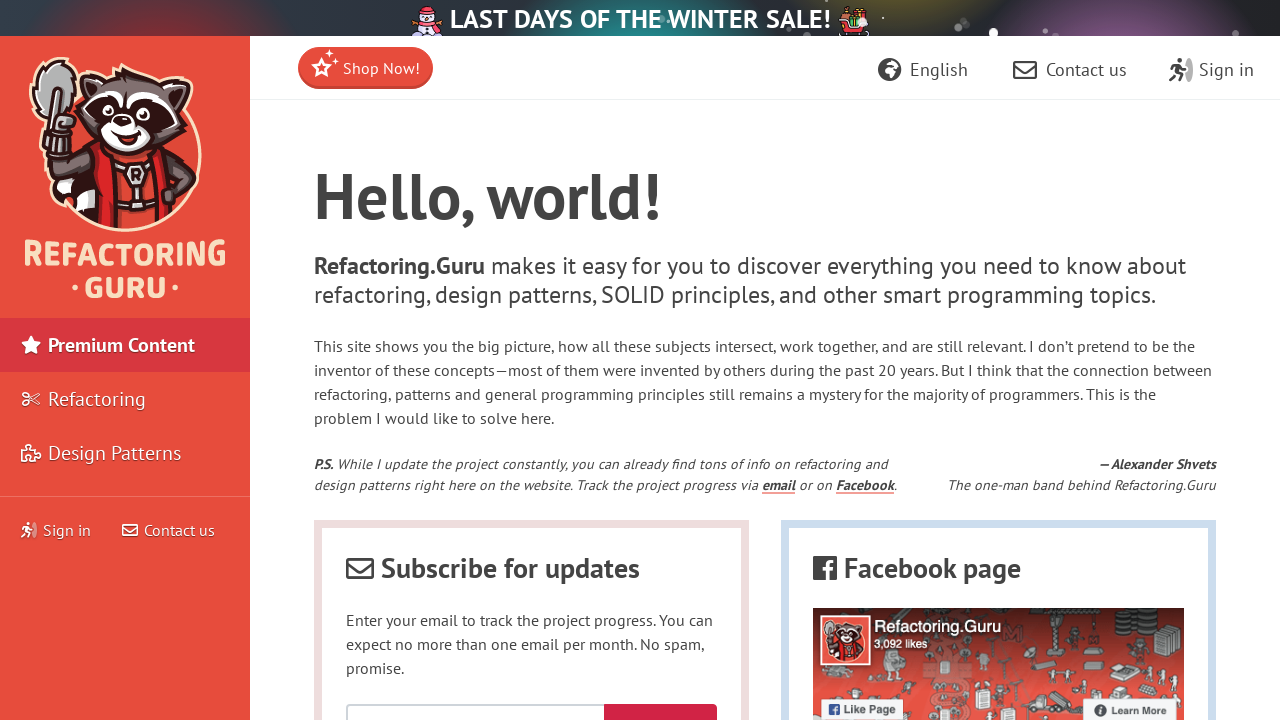

Navigated to https://refactoring.guru/ and waited for page to fully load
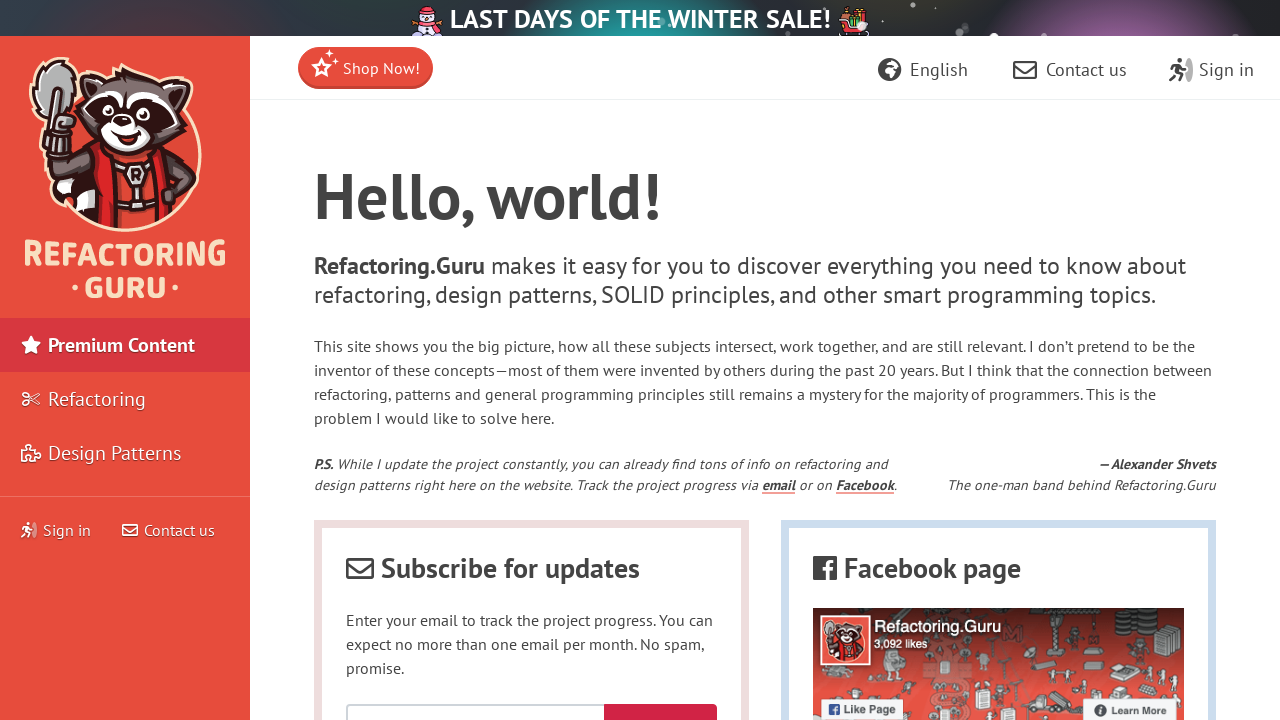

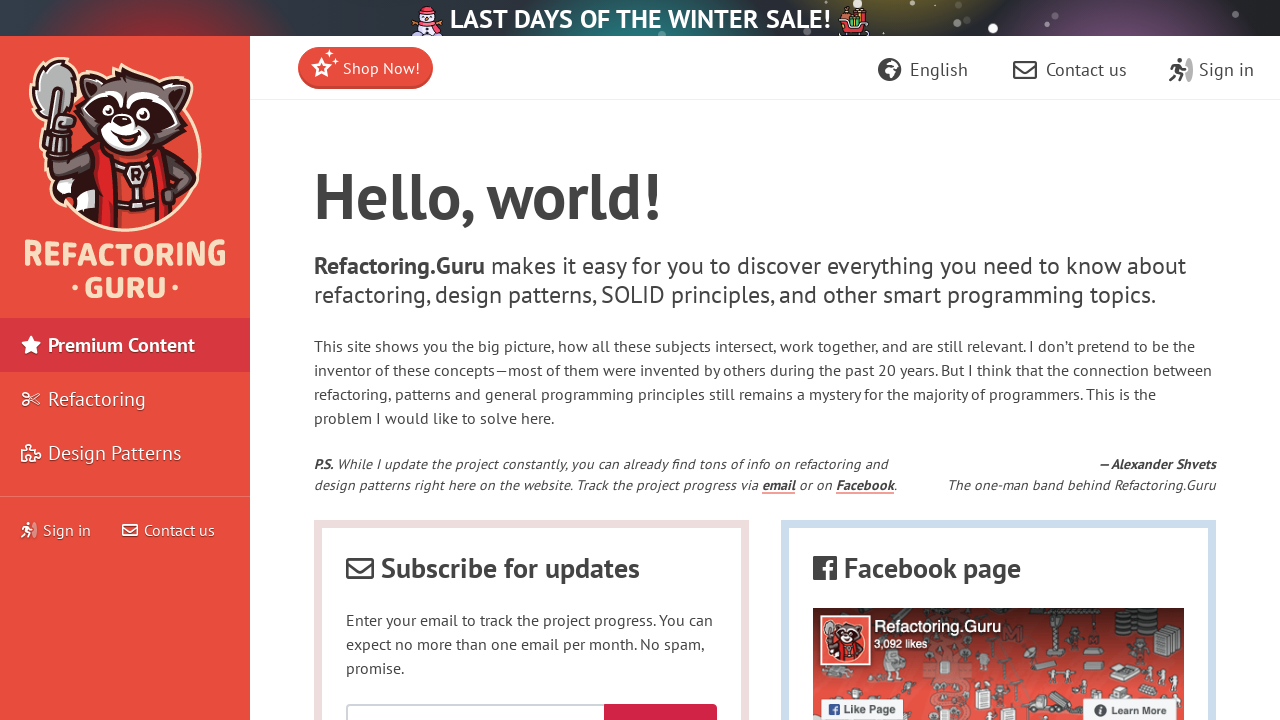